Tests adding a new record to a web table by navigating to Elements > Web Tables, clicking Add, filling out the form fields (First Name, Last Name, Email, Age, Salary, Department), and submitting.

Starting URL: https://demoqa.com/

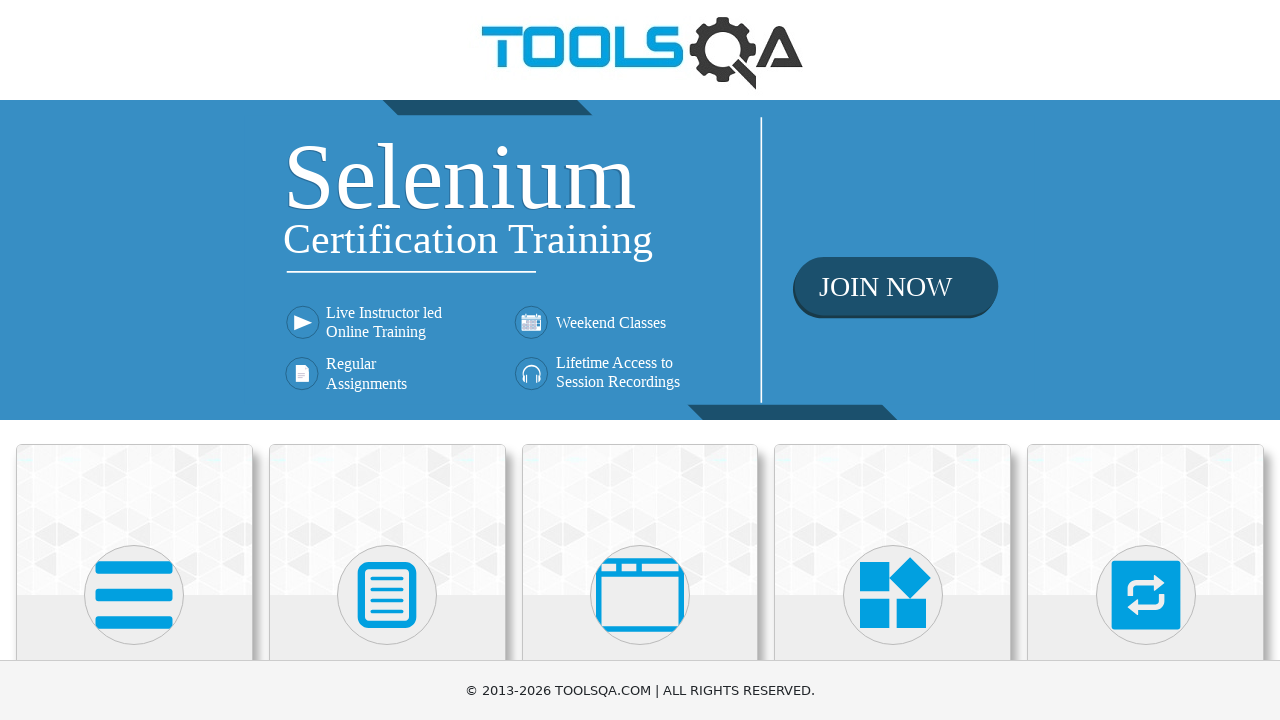

Clicked on Elements heading at (134, 360) on internal:role=heading[name="Elements"i]
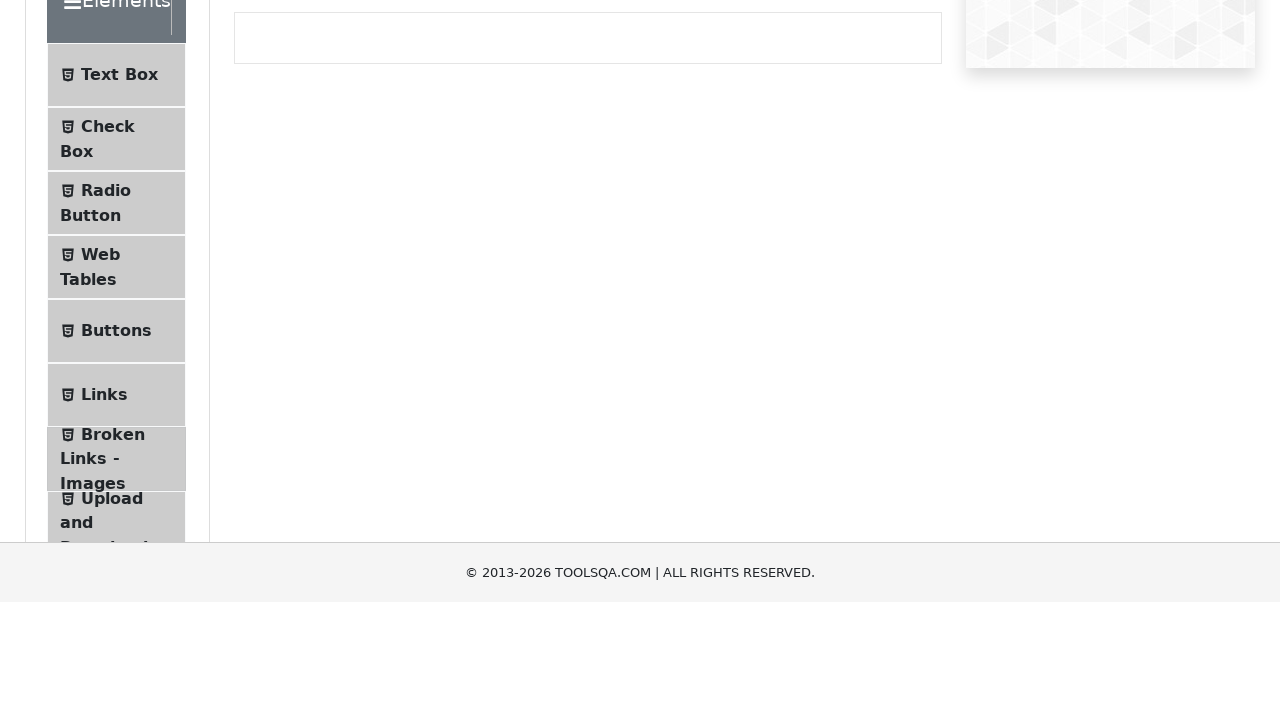

Clicked on Web Tables menu item at (100, 440) on internal:text="Web Tables"i
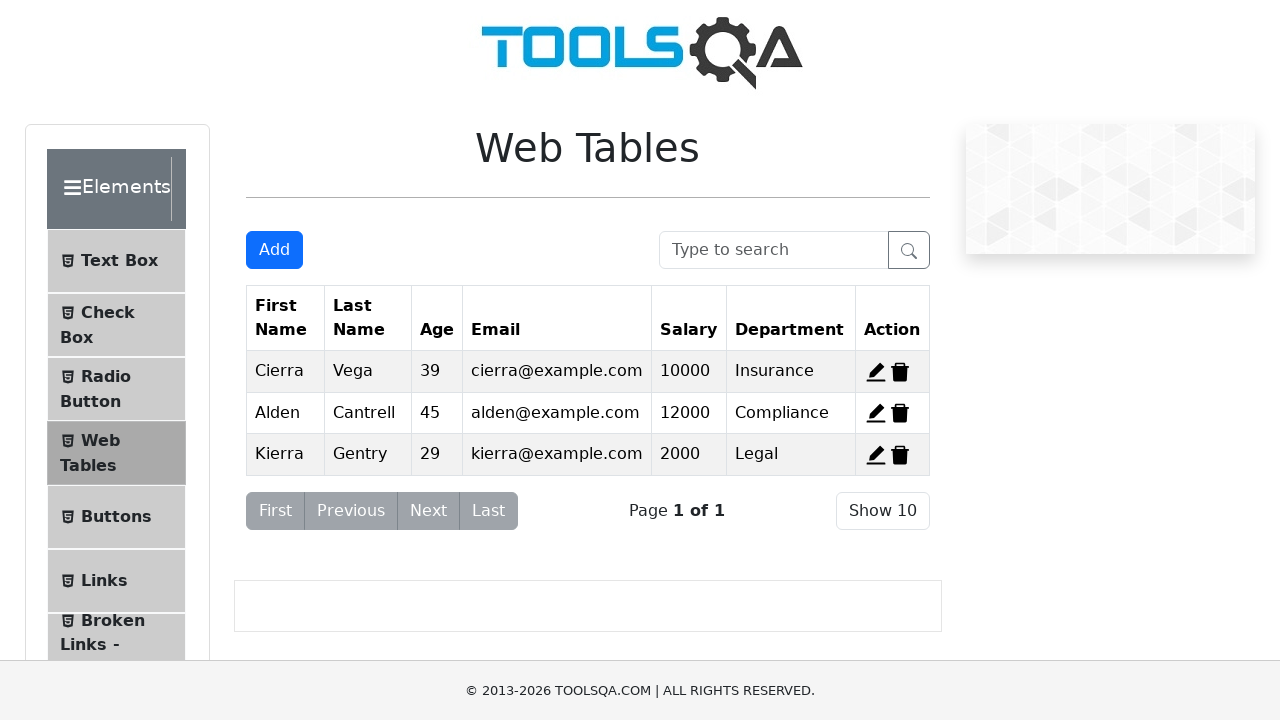

Clicked Add button to open form at (274, 250) on internal:role=button[name="Add"i]
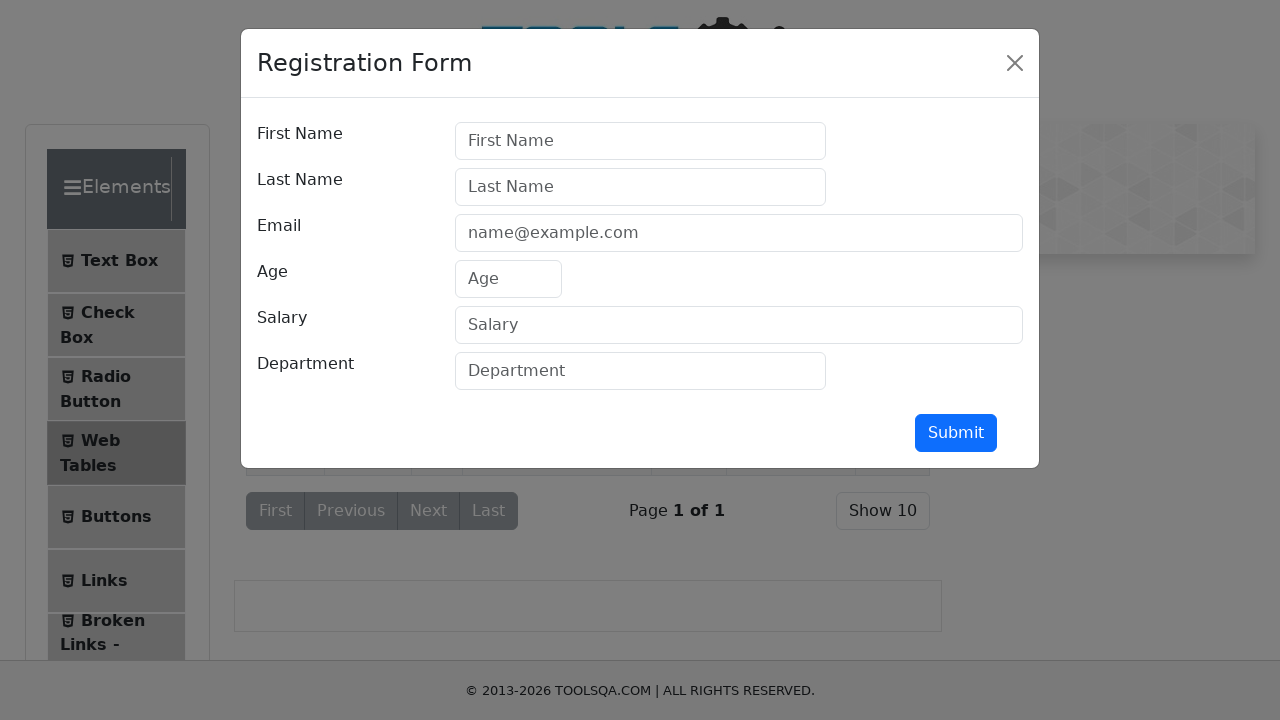

Filled First Name field with 'Alden' on internal:attr=[placeholder="First Name"i]
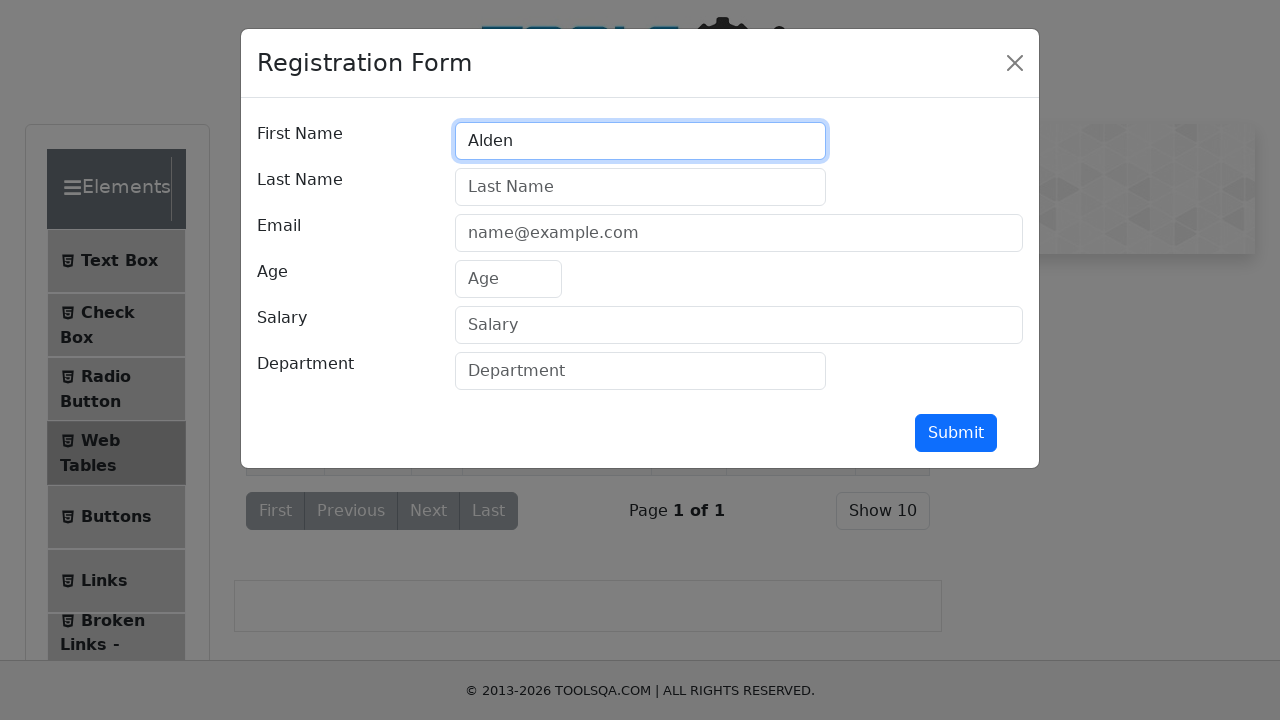

Filled Last Name field with 'Cantrell' on internal:attr=[placeholder="Last Name"i]
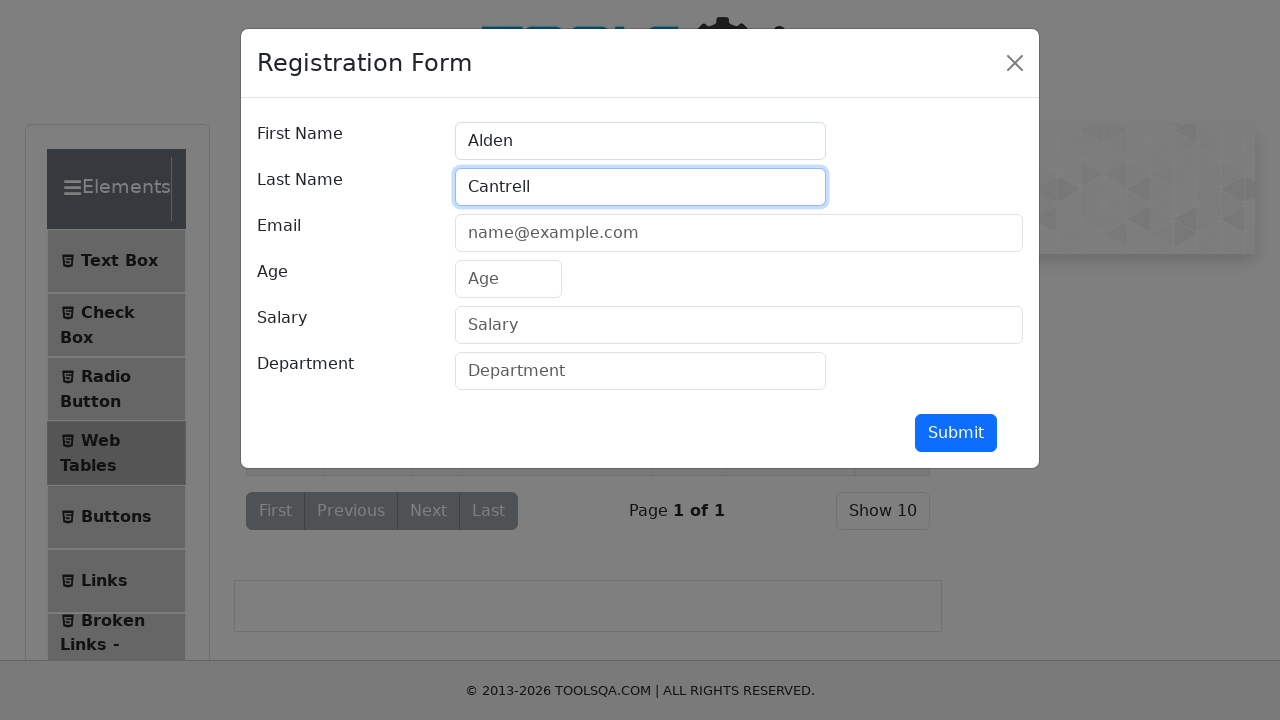

Filled Email field with 'test@test.com' on internal:attr=[placeholder="name@example.com"i]
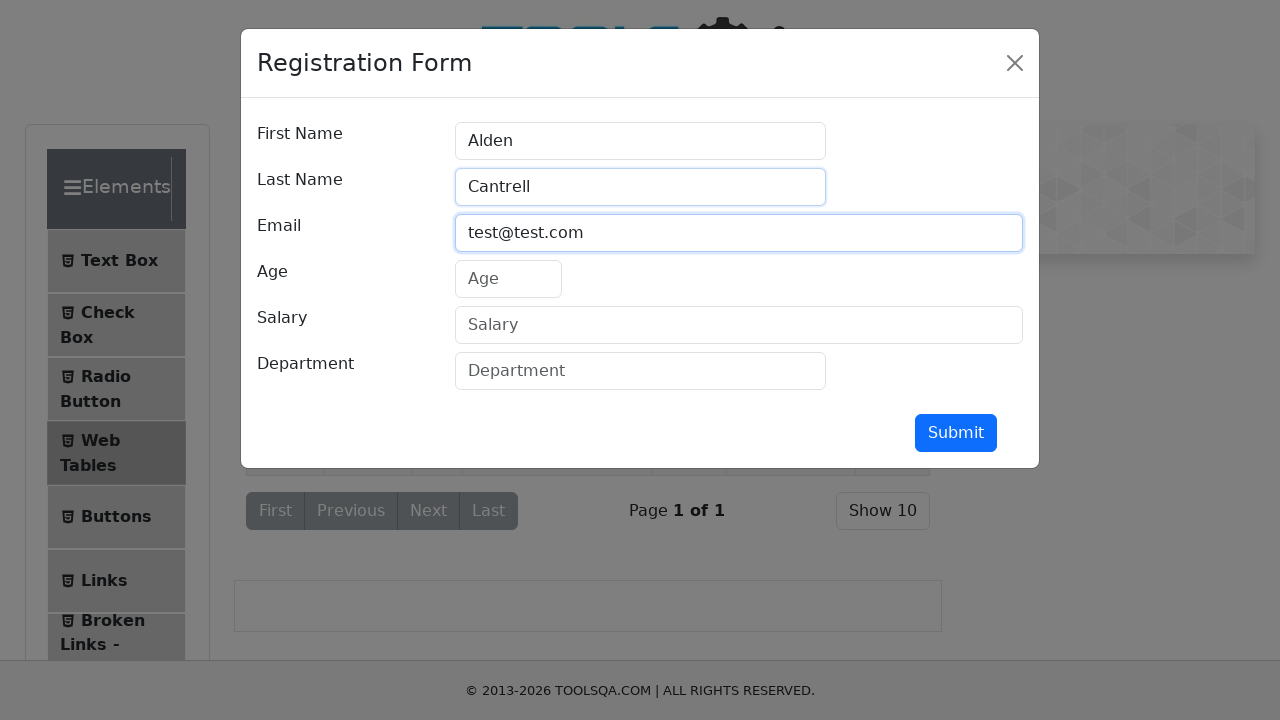

Filled Age field with '30' on internal:attr=[placeholder="Age"i]
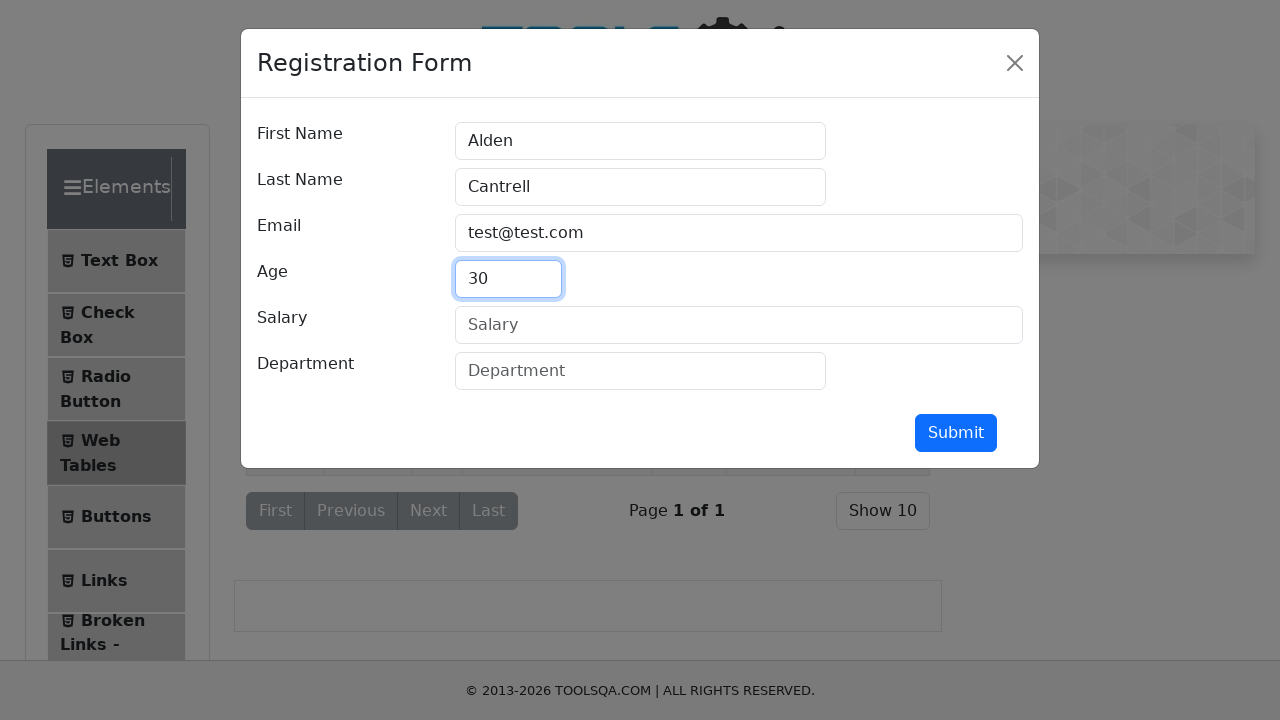

Filled Salary field with '12345' on internal:attr=[placeholder="Salary"i]
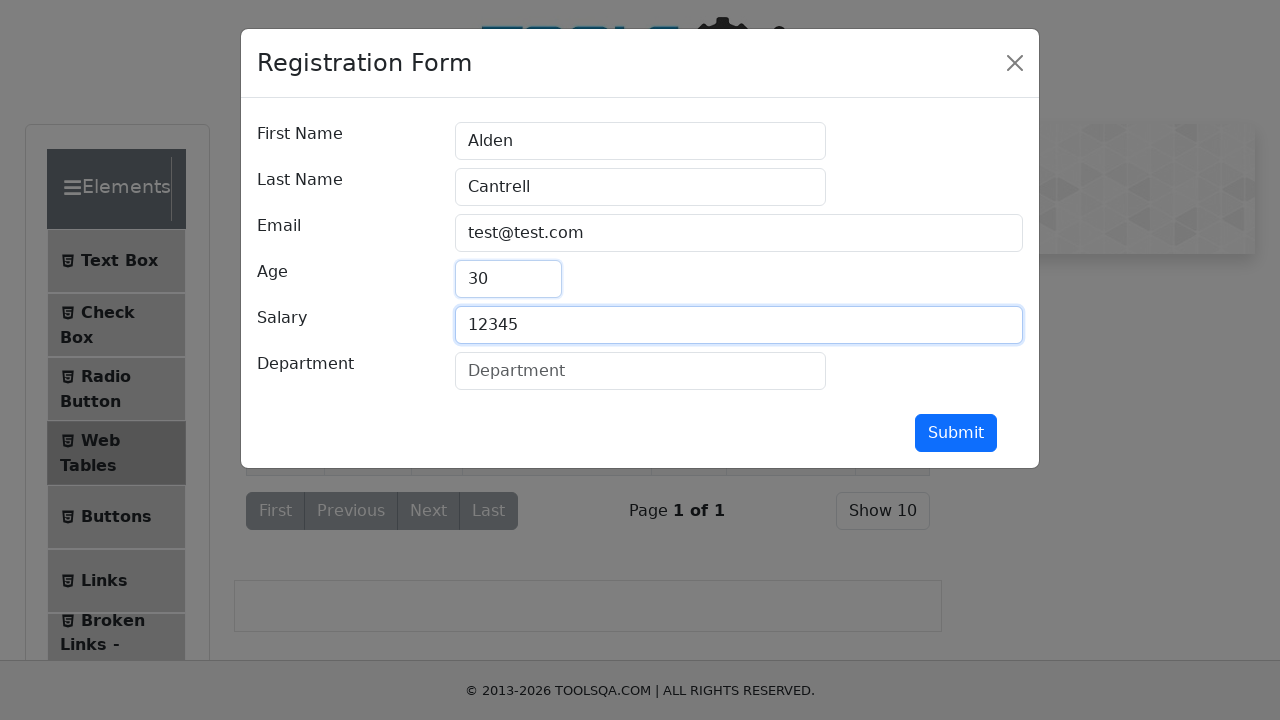

Filled Department field with 'QA' on internal:attr=[placeholder="Department"i]
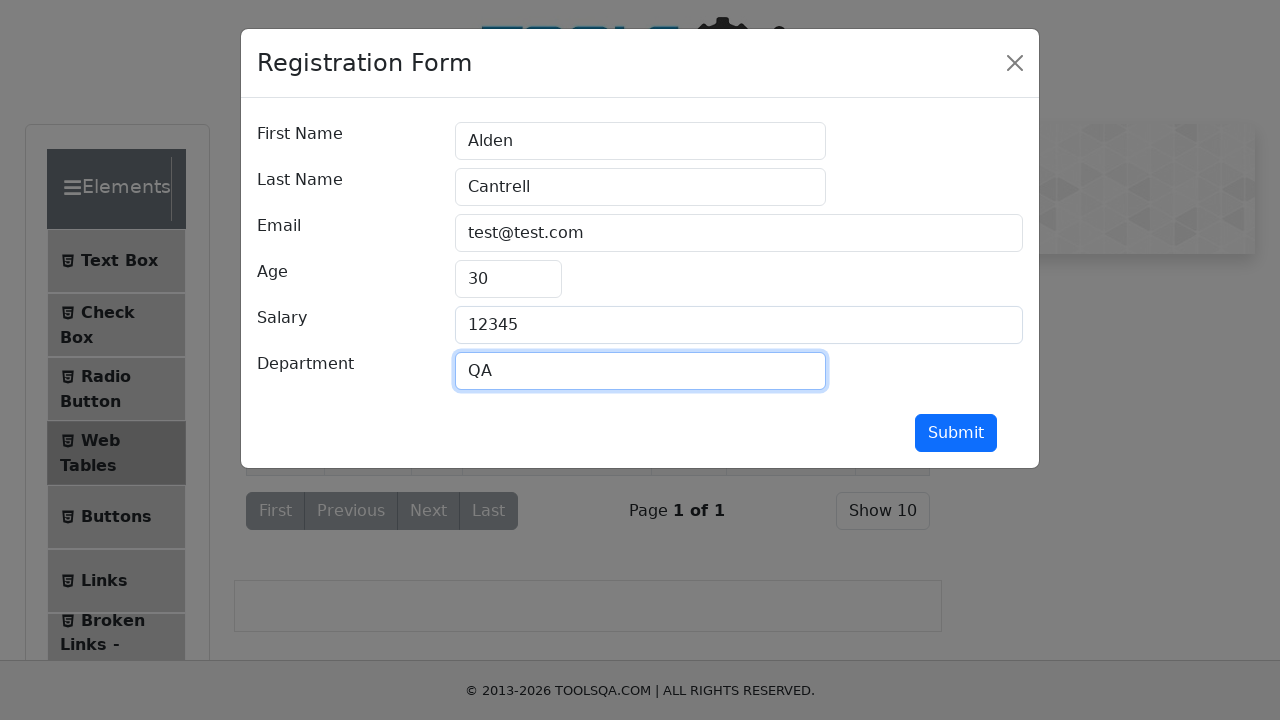

Clicked Submit button to add new record at (956, 433) on internal:role=button[name="Submit"i]
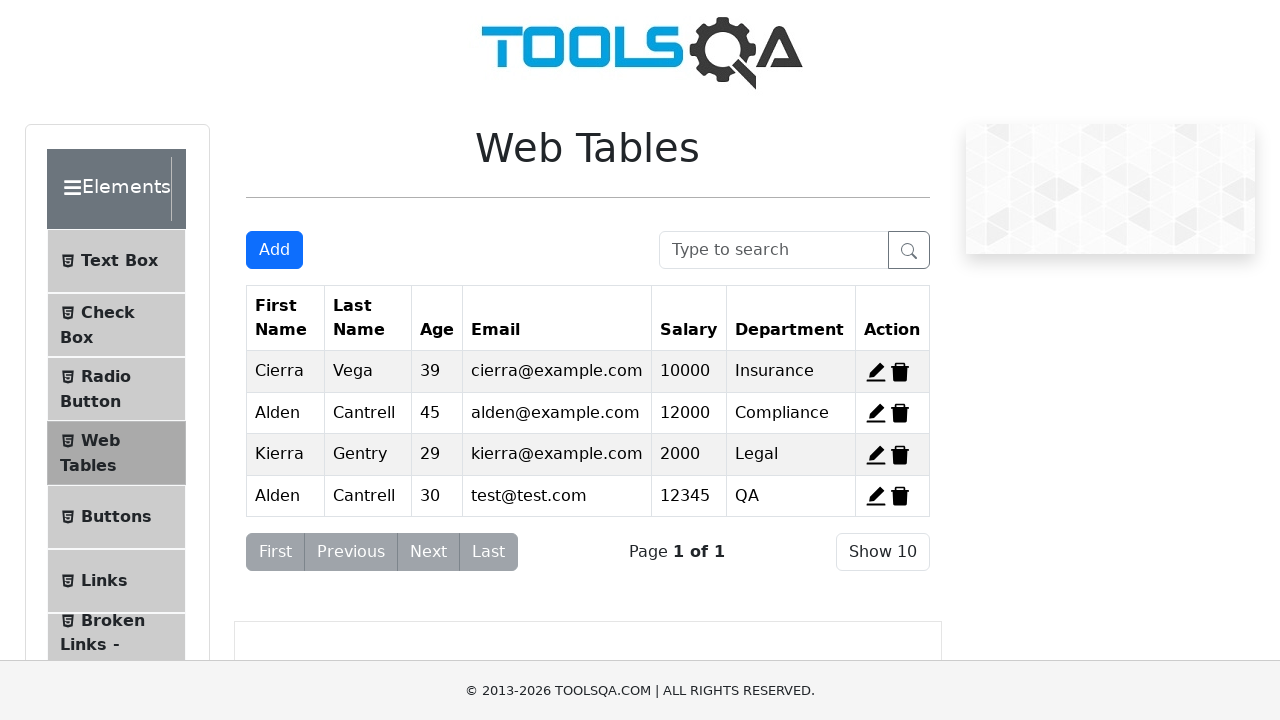

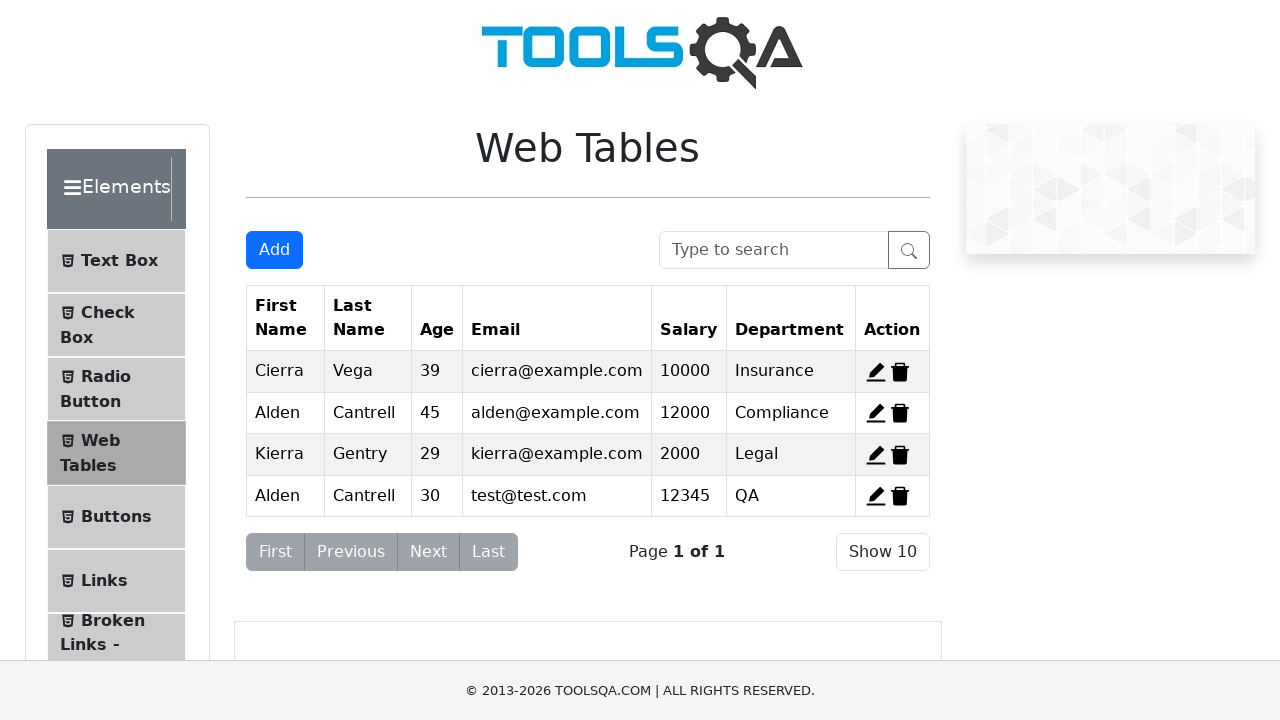